Navigates to an automation practice page and verifies that footer links are present and visible on the page.

Starting URL: https://rahulshettyacademy.com/AutomationPractice/

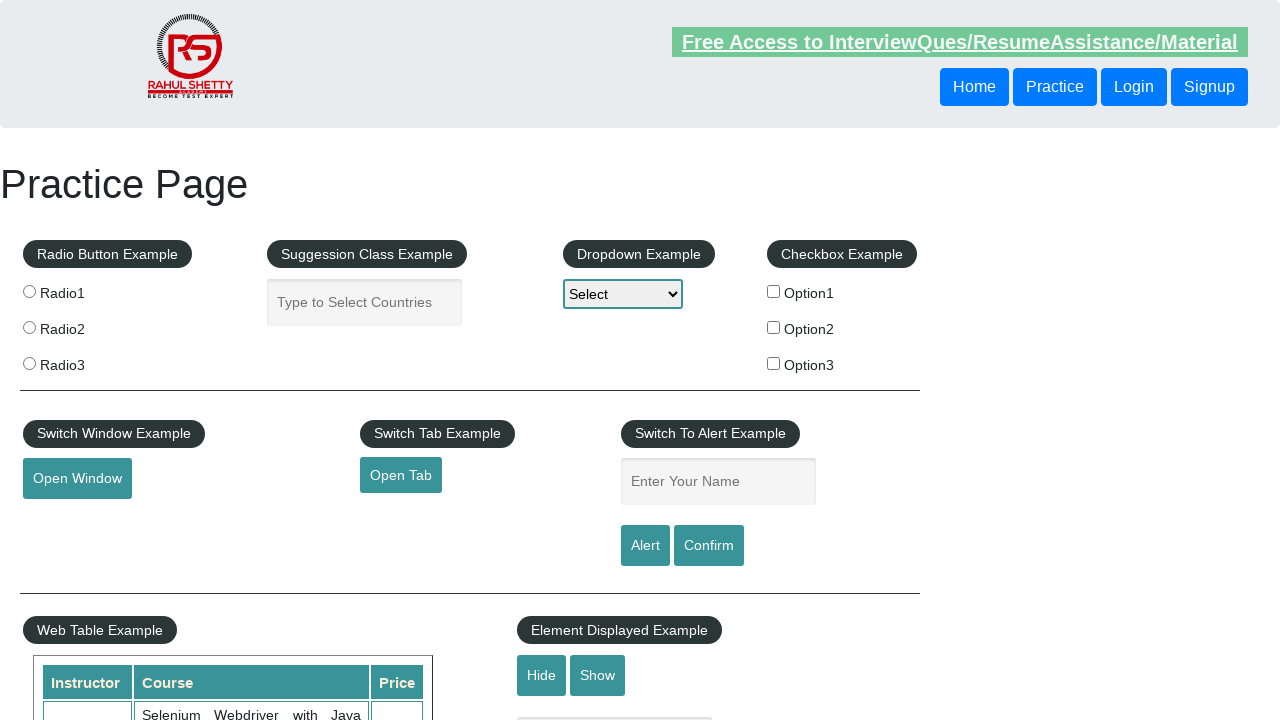

Navigated to automation practice page
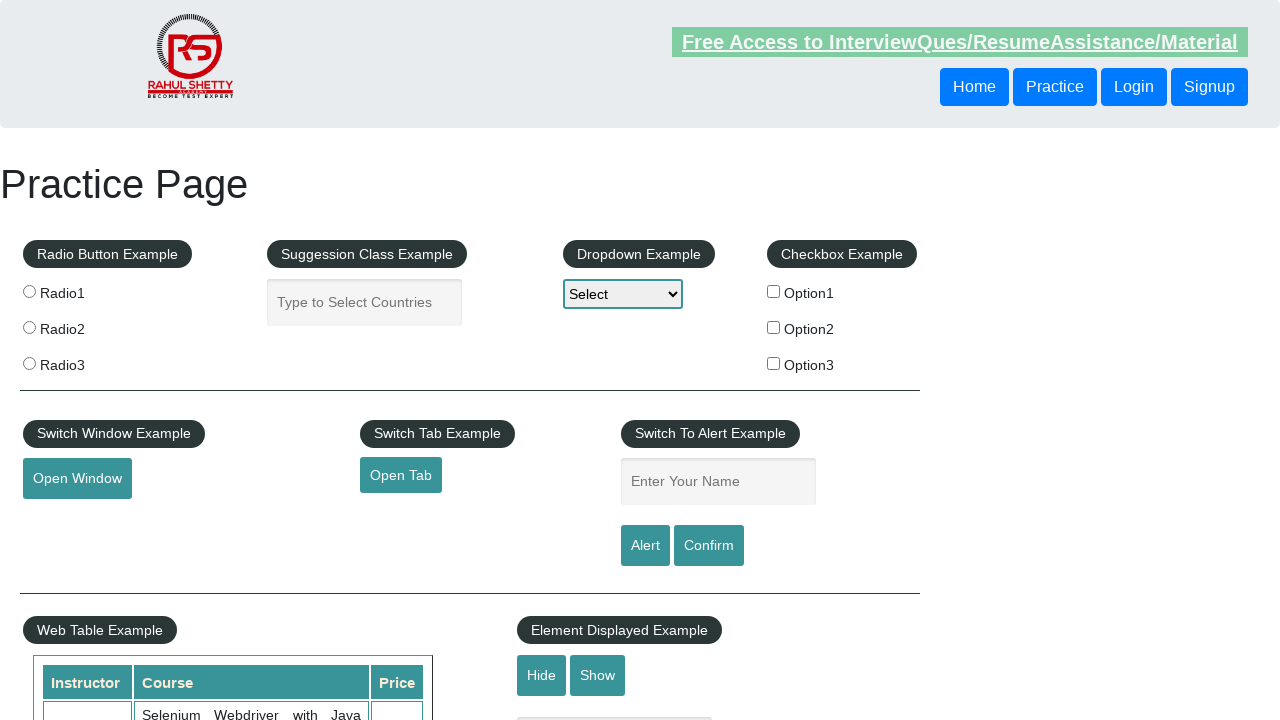

Footer links selector became available
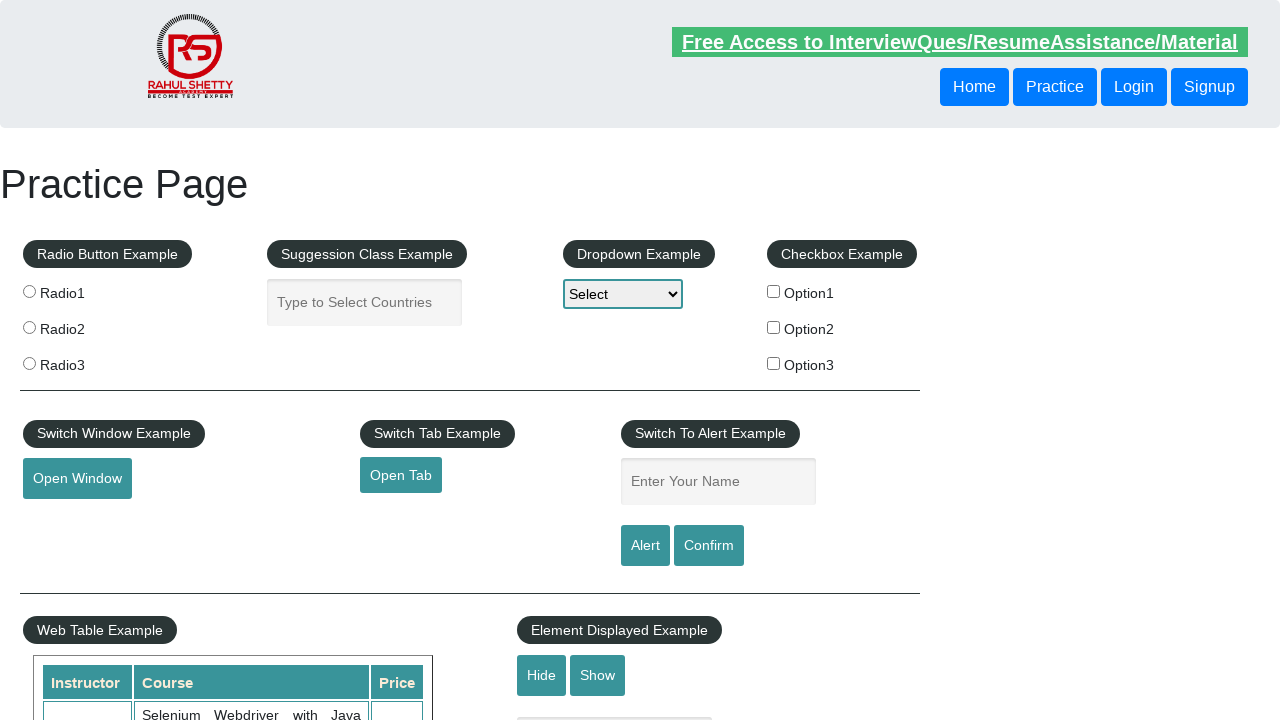

Located footer links elements
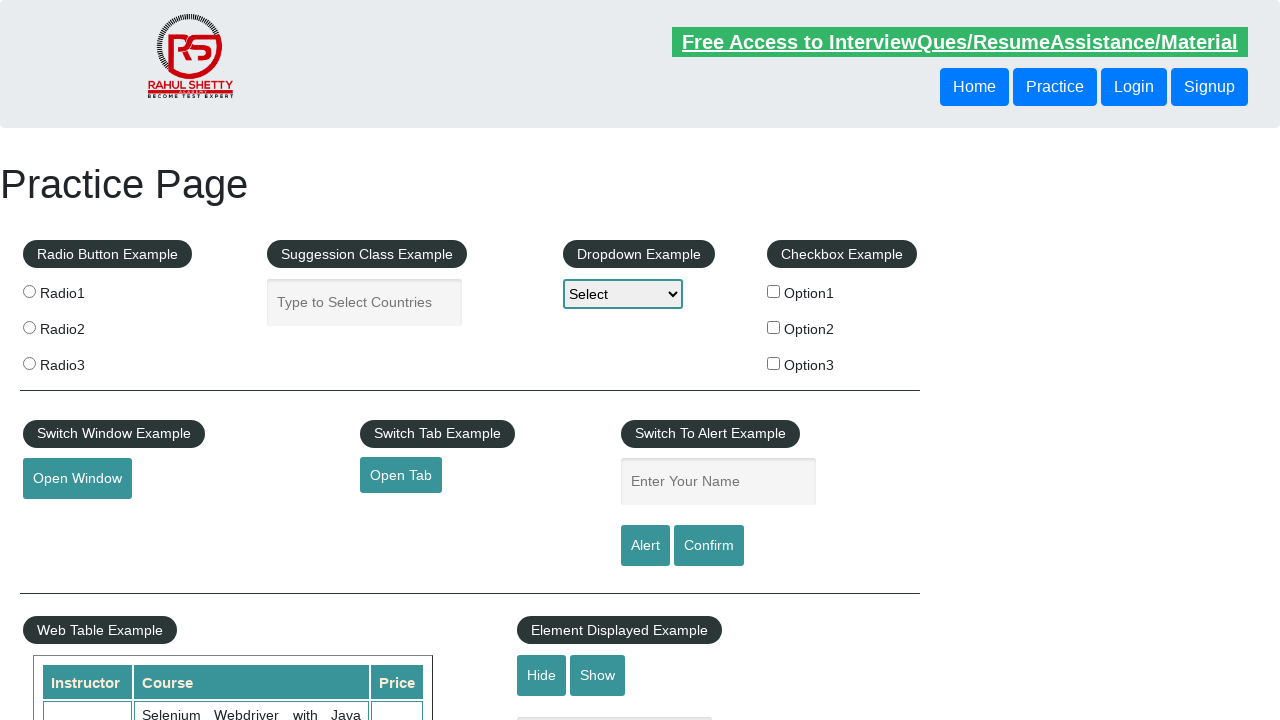

Verified that footer links are present on the page
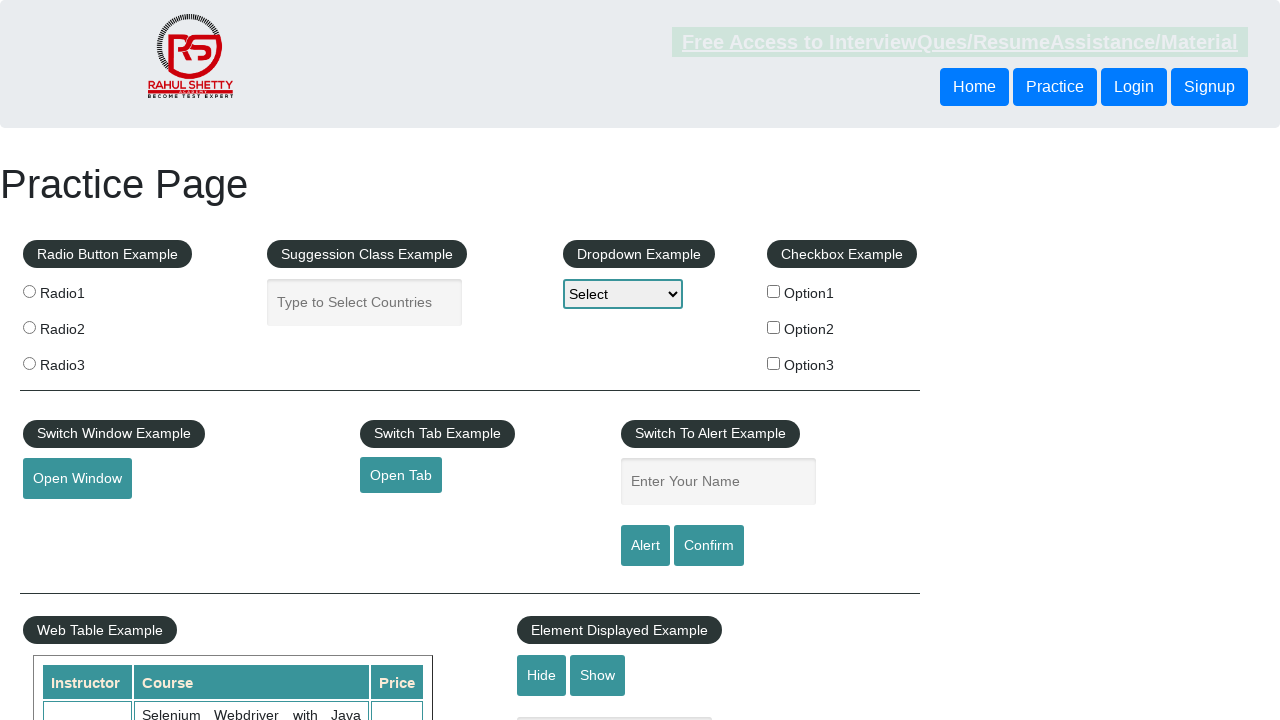

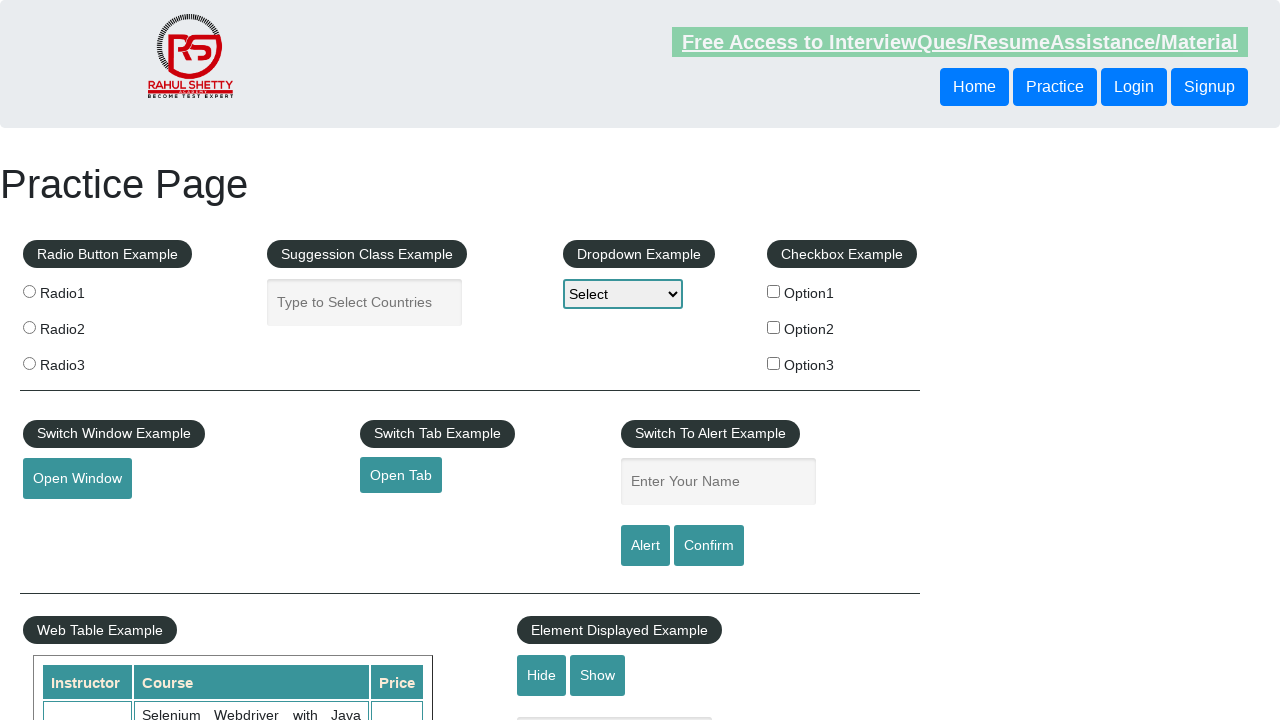